Tests flight booking flow on BlazeDemo by selecting departure city (Mexico City) and destination city (New York), finding available flights, and selecting the flight with the lowest price.

Starting URL: https://www.blazedemo.com/

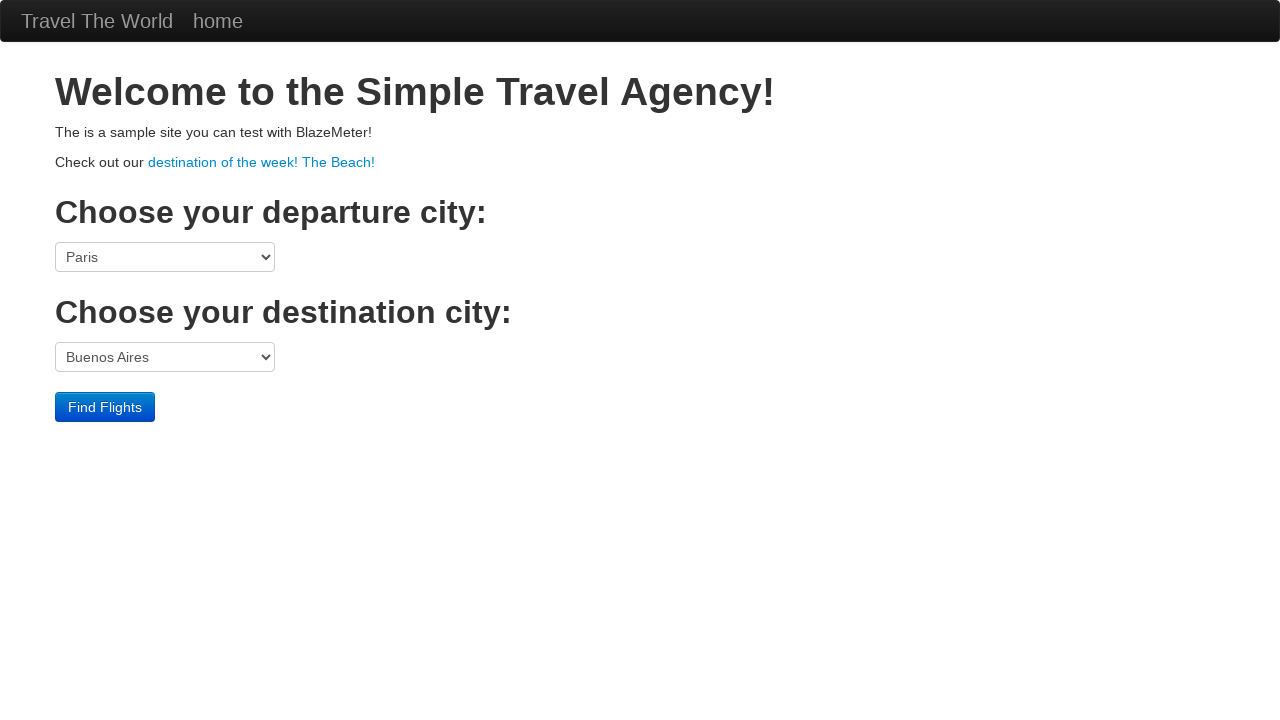

Clicked departure city dropdown at (165, 257) on select[name='fromPort']
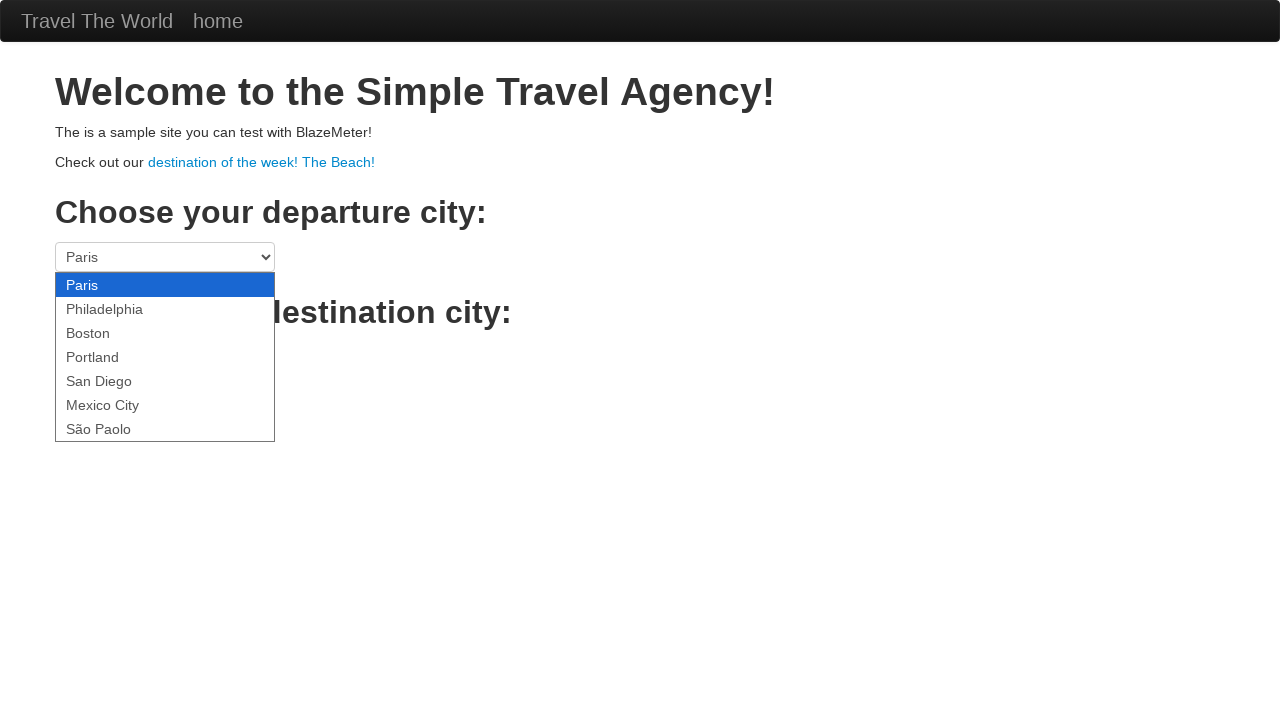

Selected Mexico City as departure city on select[name='fromPort']
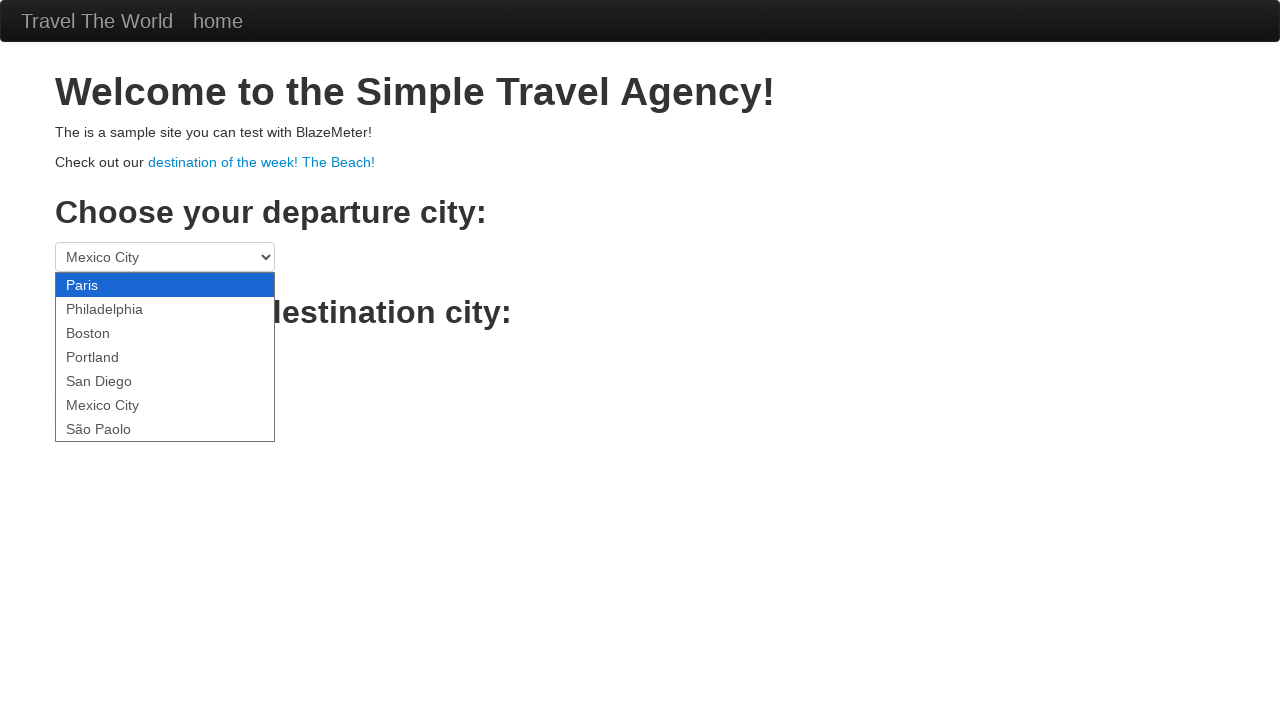

Clicked destination city dropdown at (165, 357) on select[name='toPort']
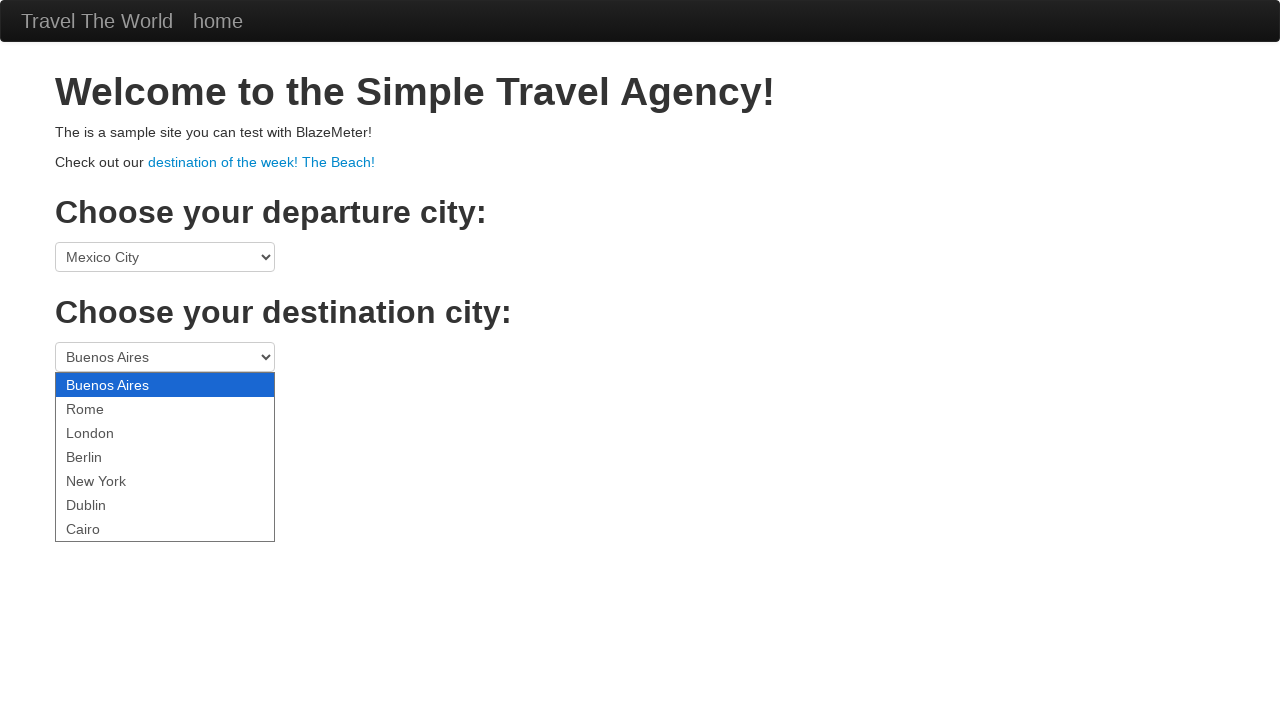

Selected New York as destination city on select[name='toPort']
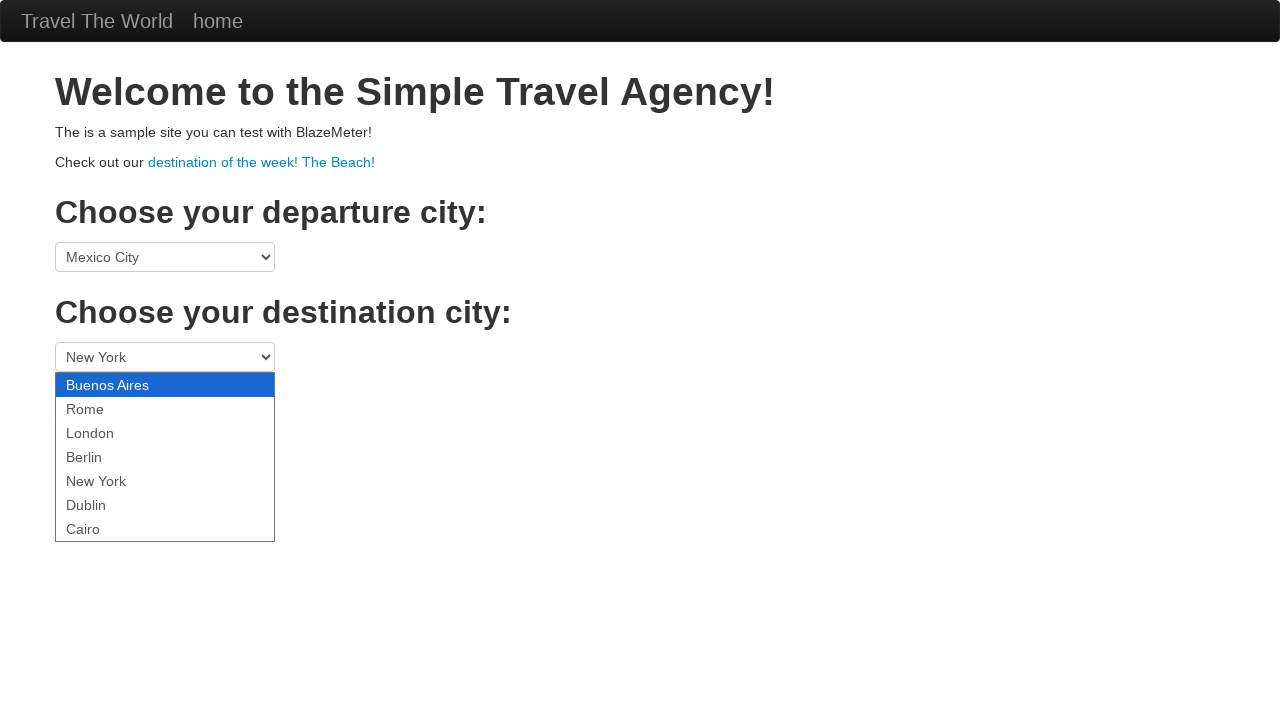

Clicked Find Flights button at (105, 407) on input[value='Find Flights']
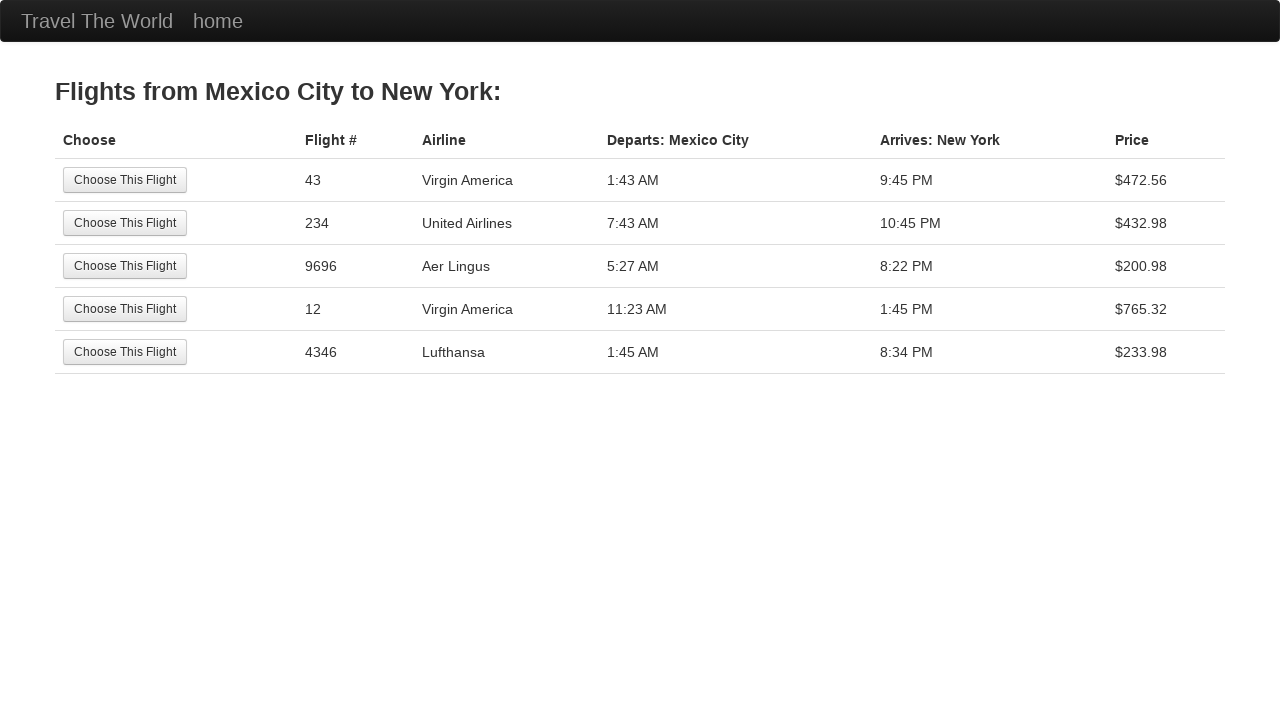

Flight results table loaded
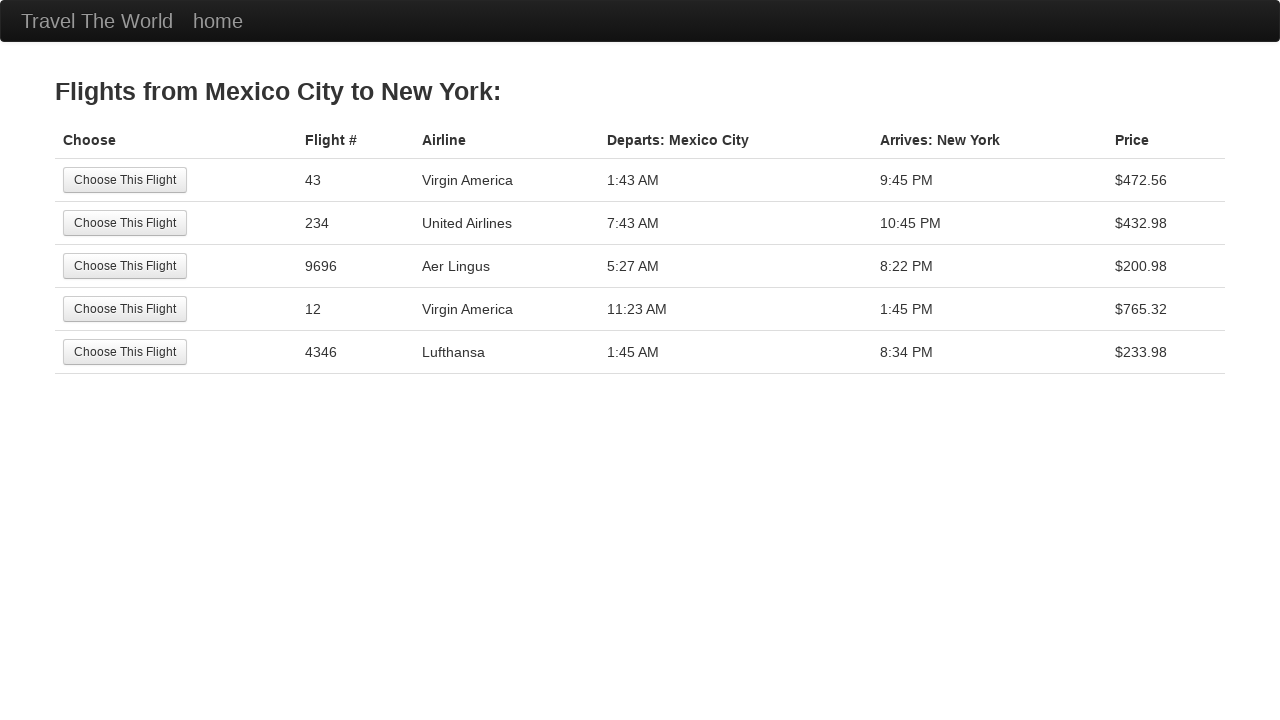

Retrieved all flight price elements
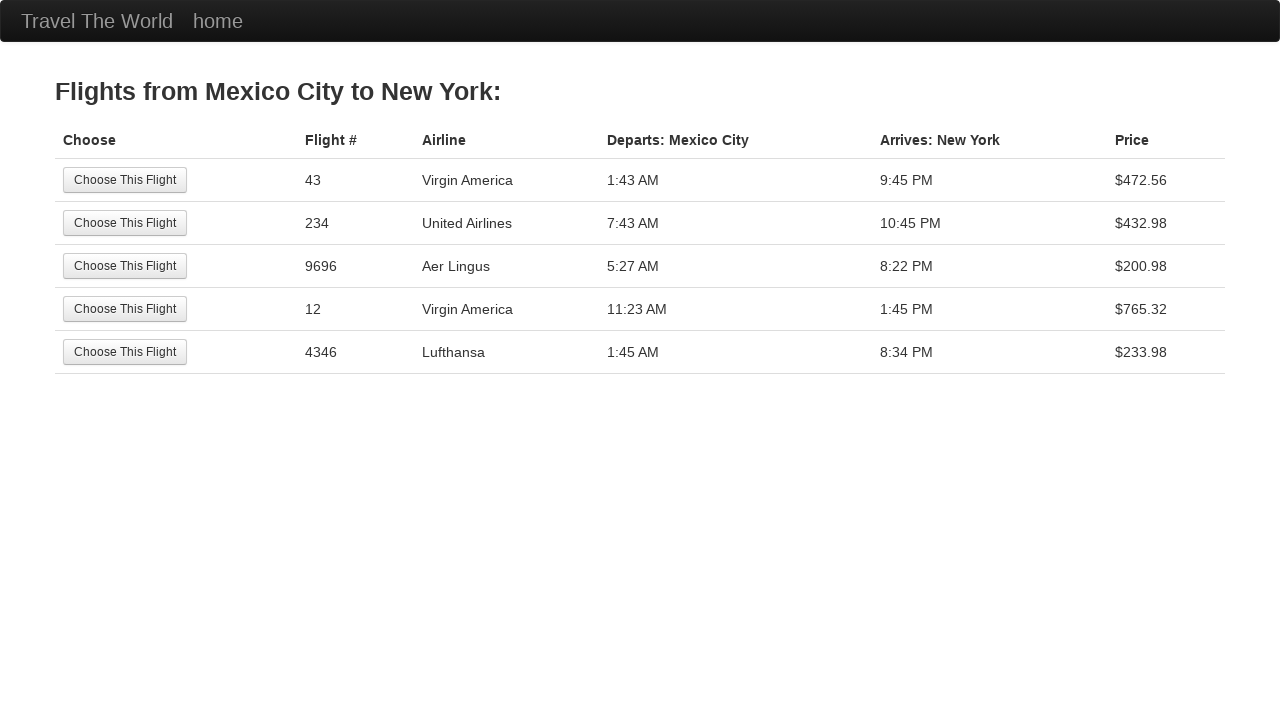

Extracted price values from all flights
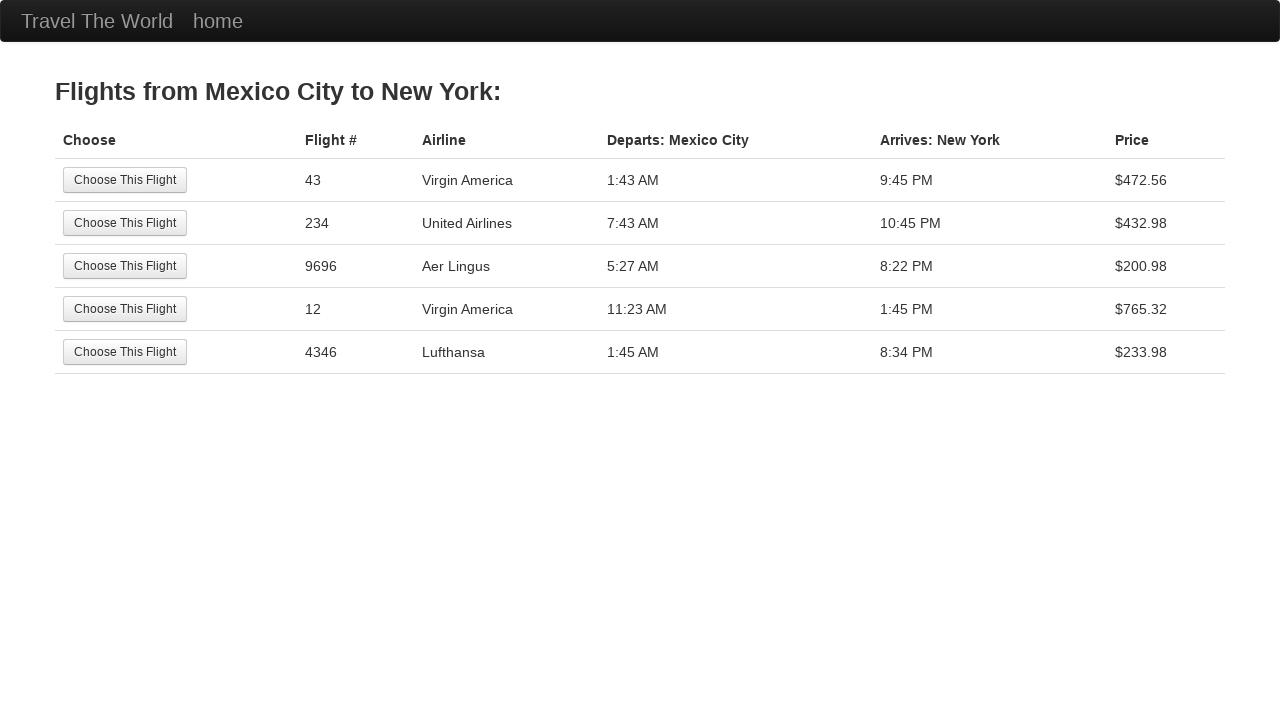

Identified lowest price: $200.98
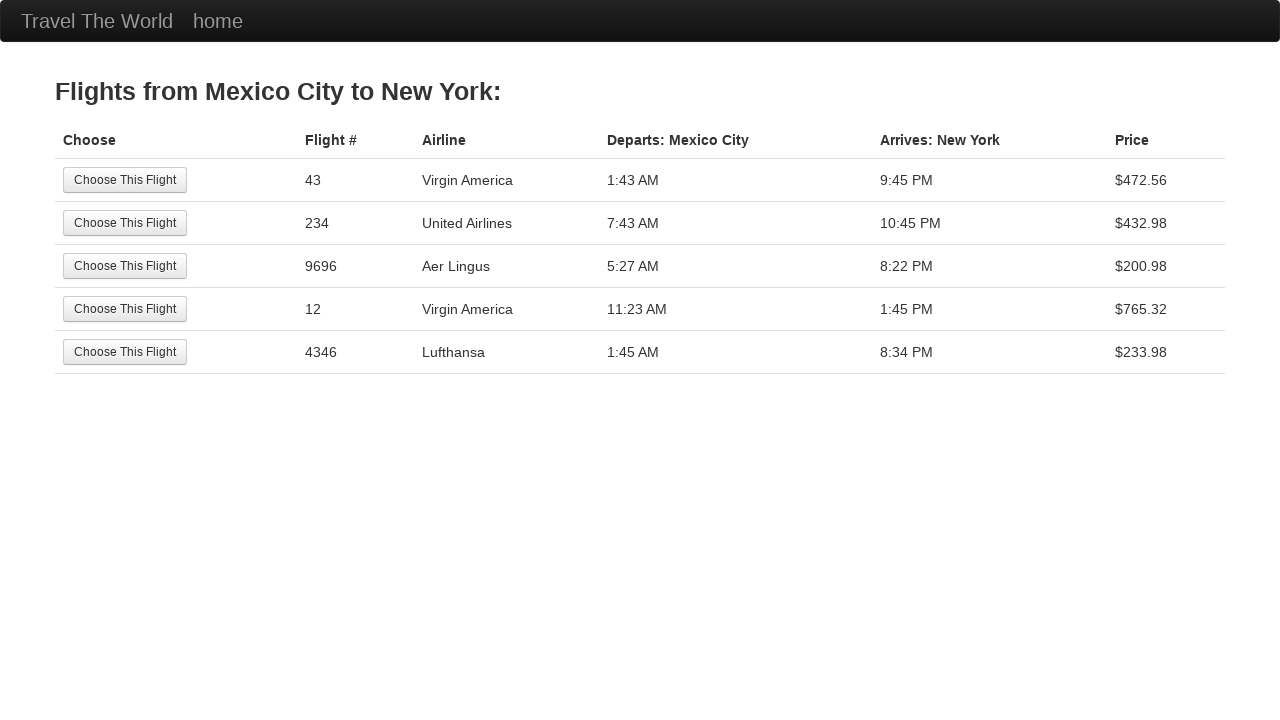

Selected flight with lowest price ($200.98) in row 3 at (125, 266) on //tbody/tr[3]/td[1]//input
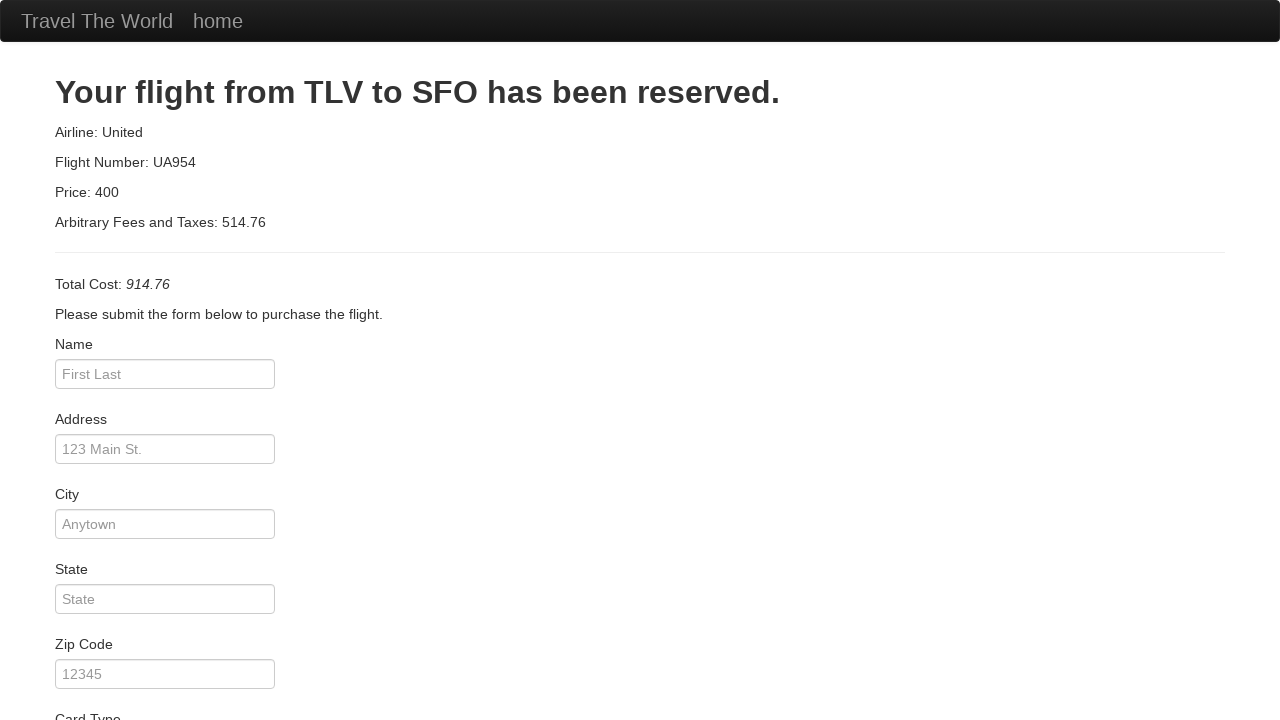

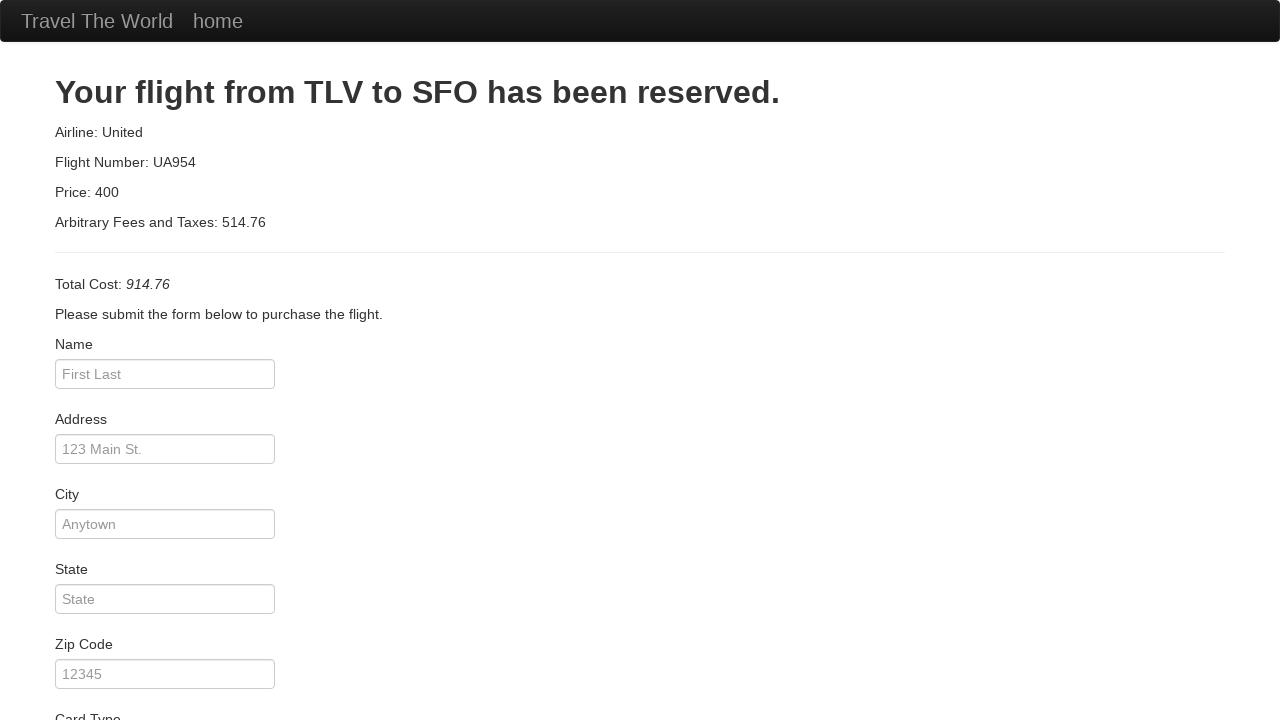